Tests mouse interaction by clicking on an element and then performing a mouse back button action to navigate back in browser history.

Starting URL: https://awesomeqa.com/selenium/mouse_interaction.html

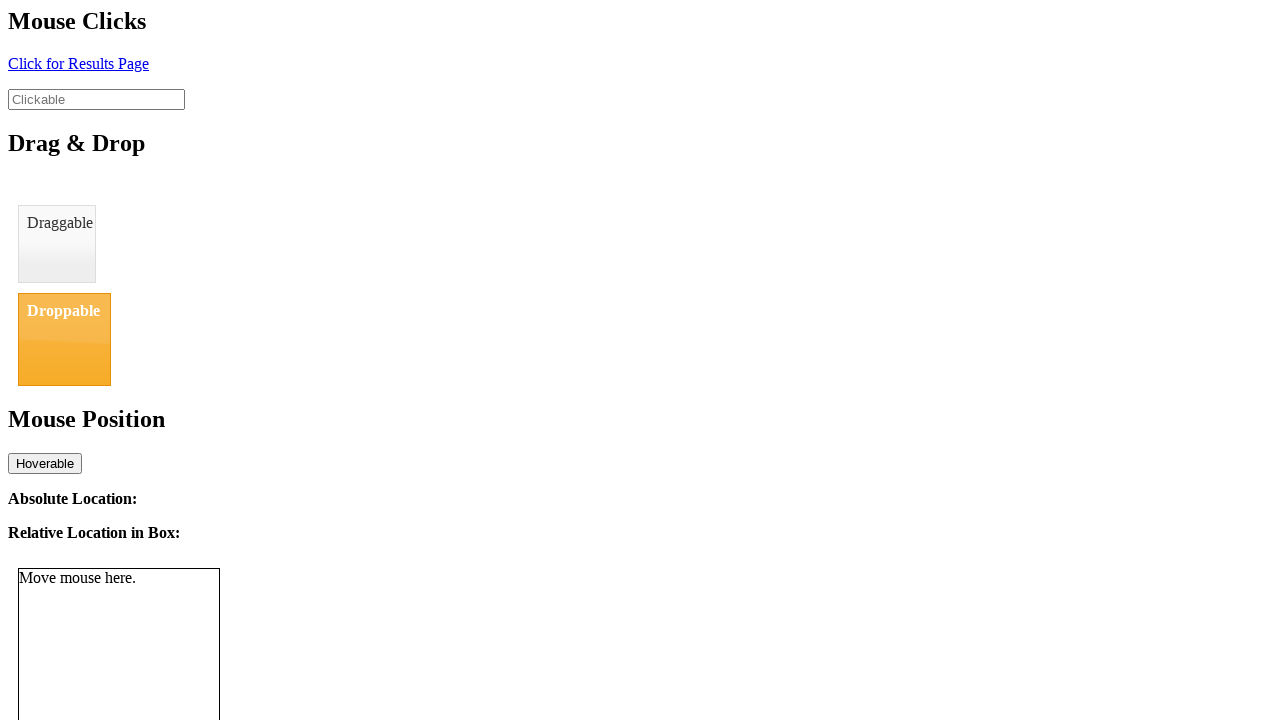

Clicked element with ID 'click' at (78, 63) on #click
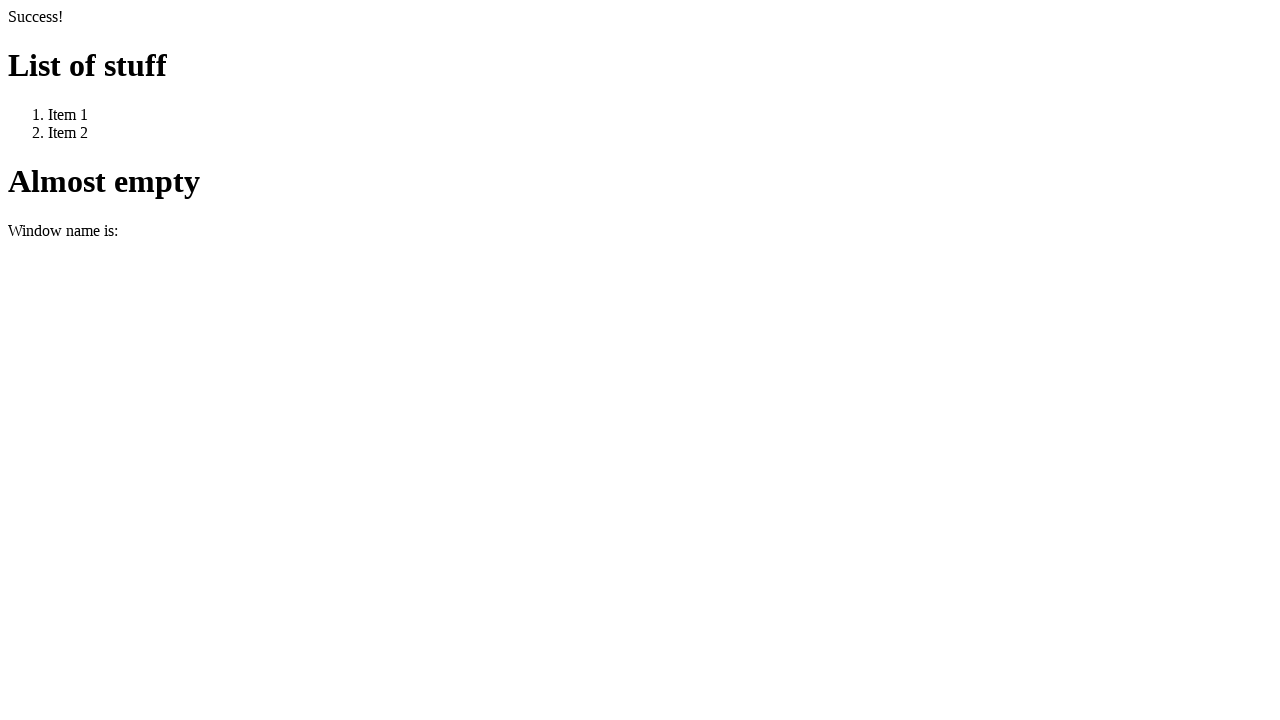

Page load completed after clicking element
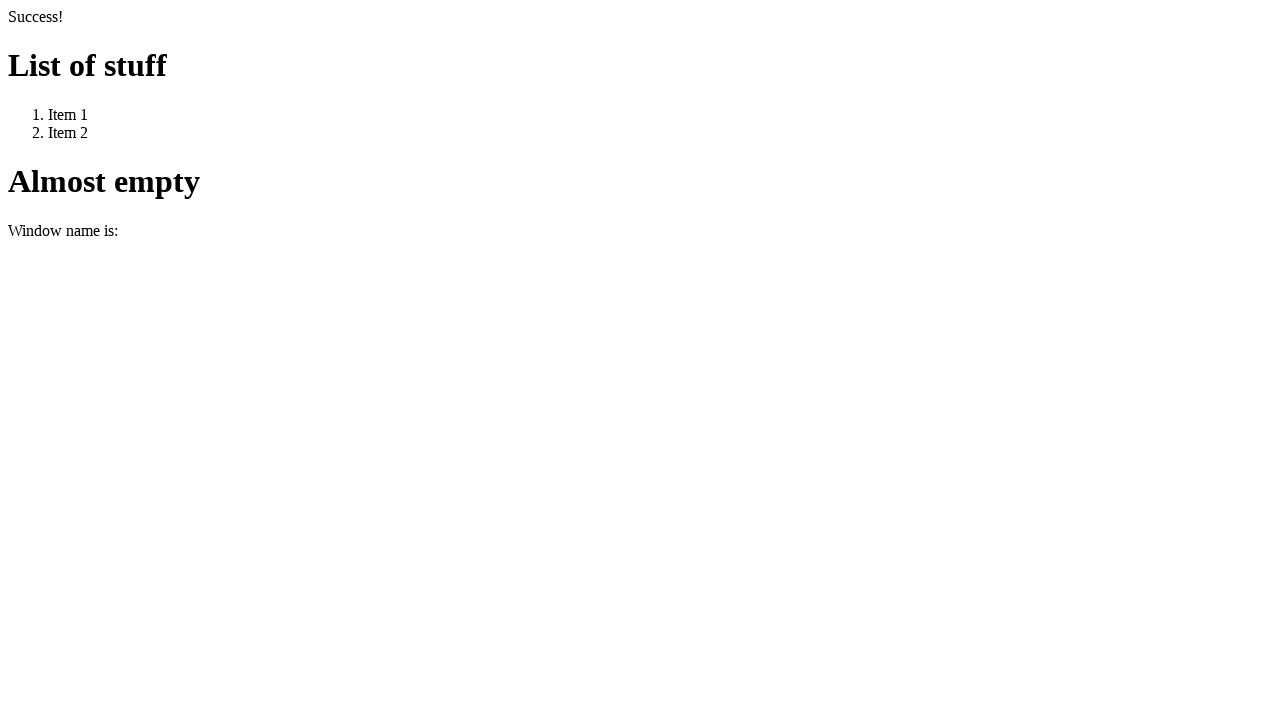

Navigated back using mouse back button action
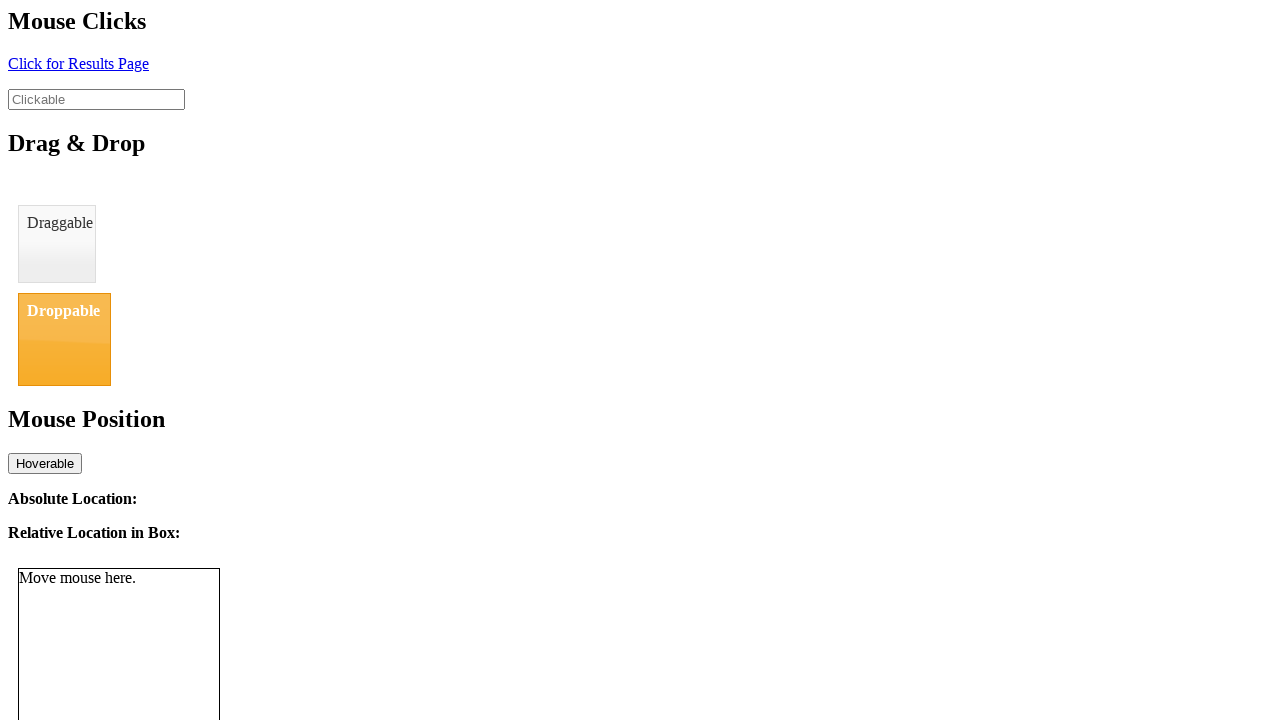

Page load completed after navigating back
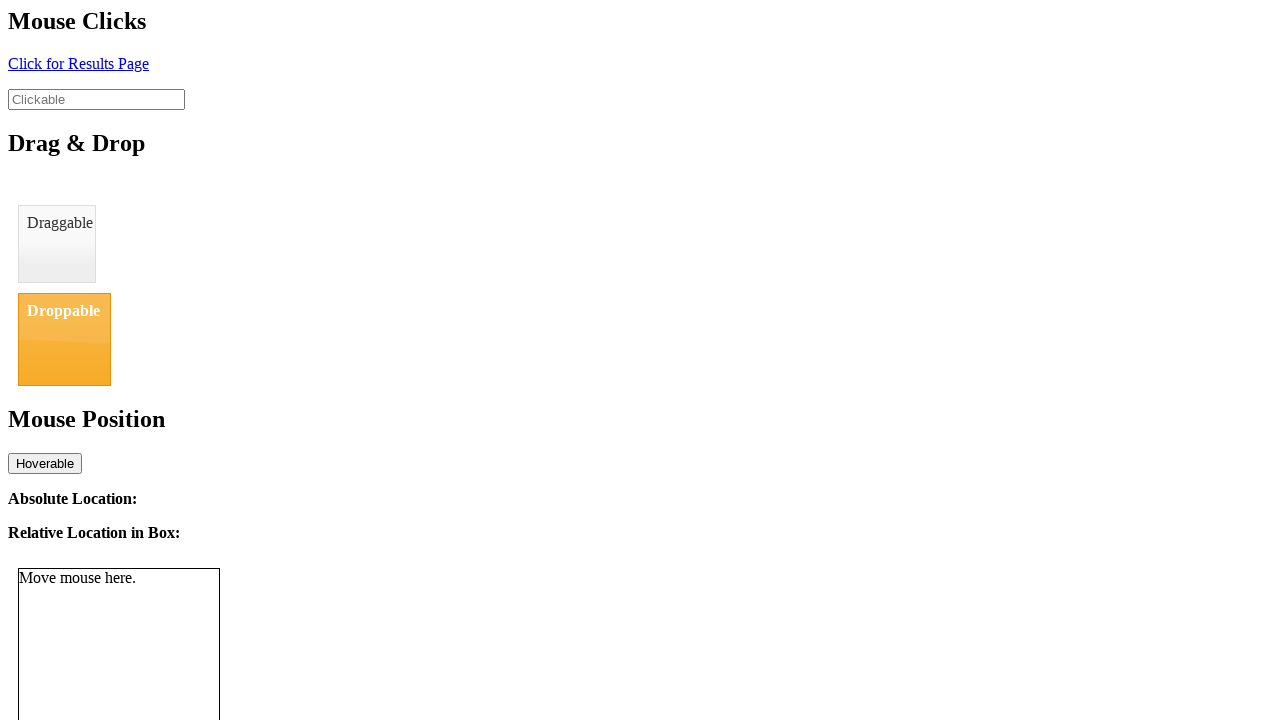

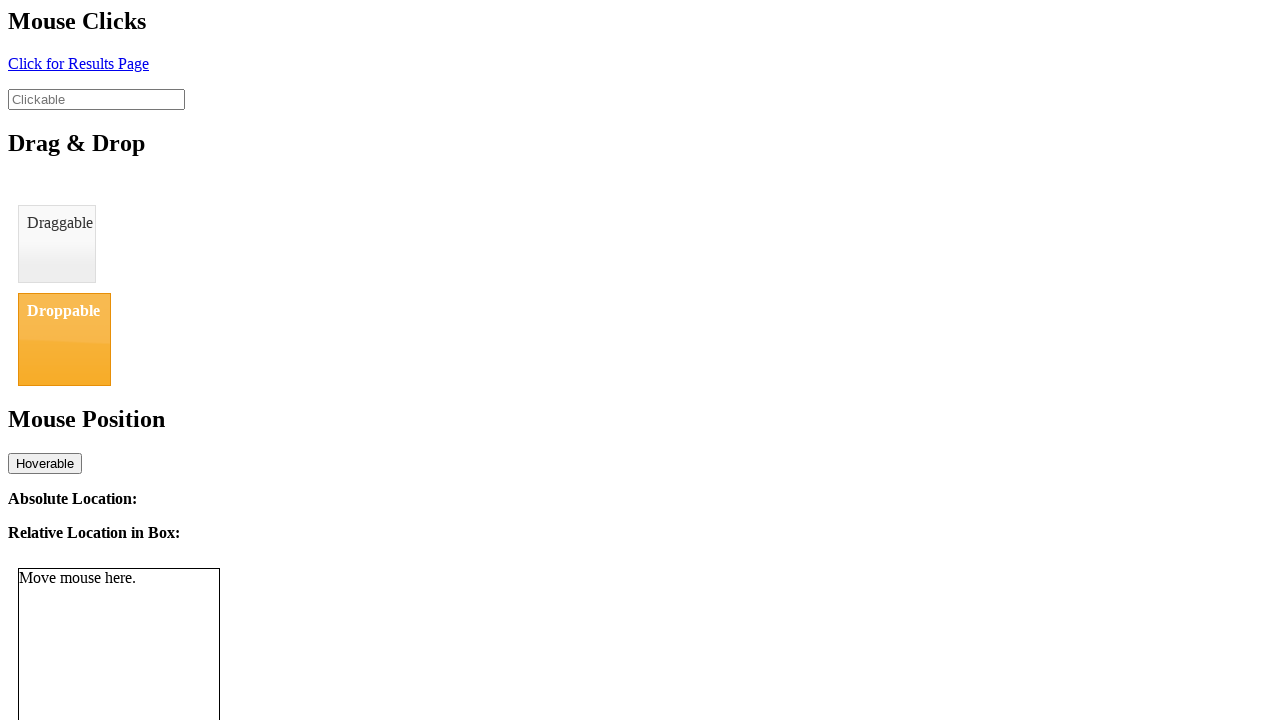